Clicks the adder button and waits for the dynamically added box element to become visible

Starting URL: https://www.selenium.dev/selenium/web/dynamic.html

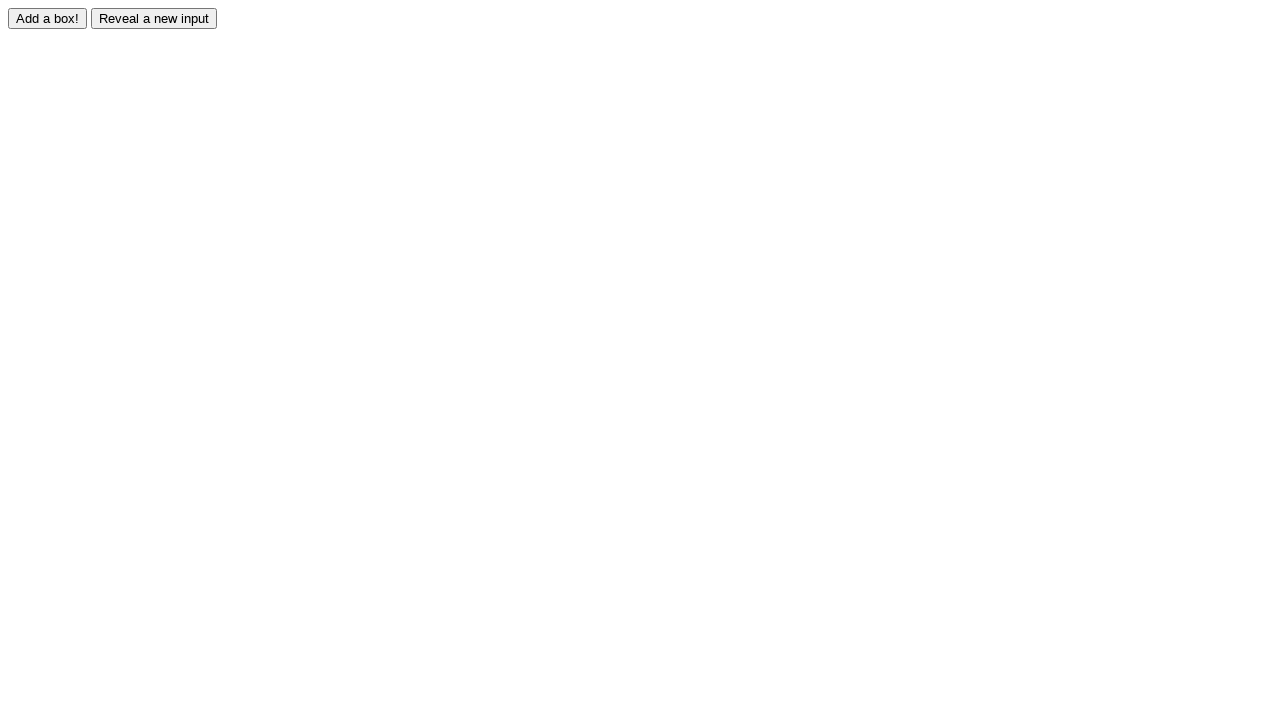

Clicked the adder button to add a new box element at (48, 18) on #adder
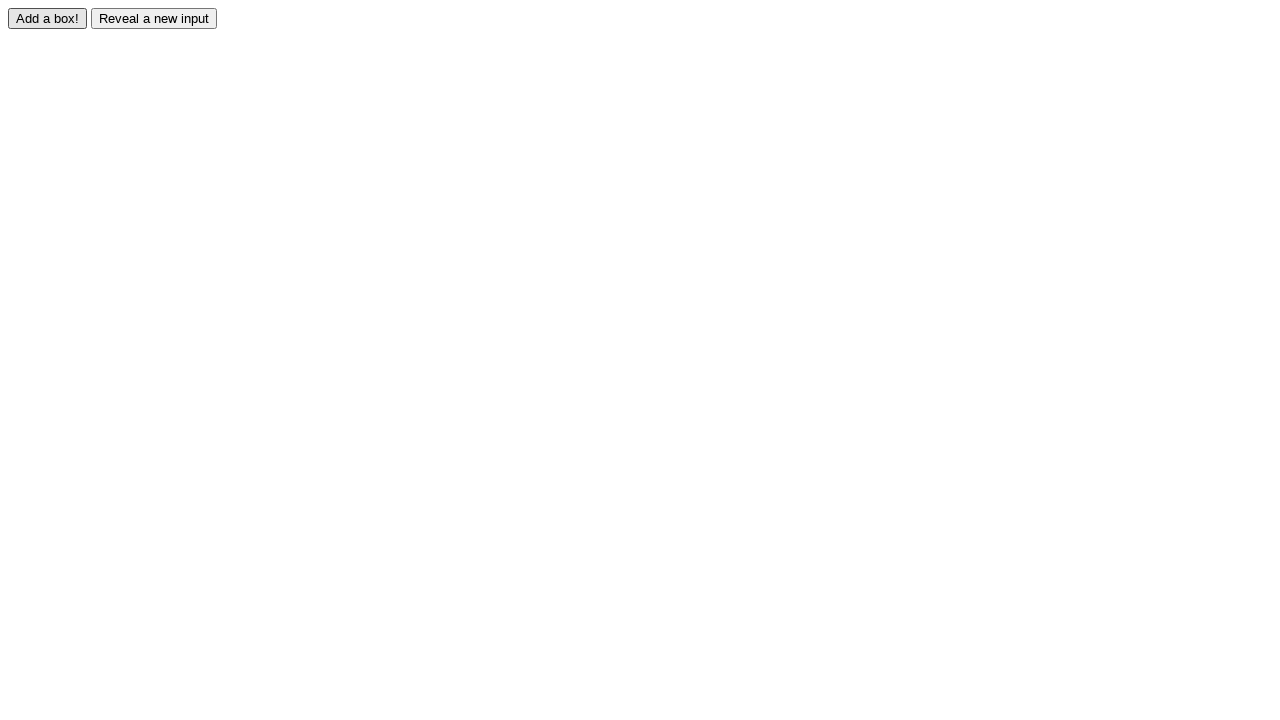

Waited for dynamically added box element to become visible
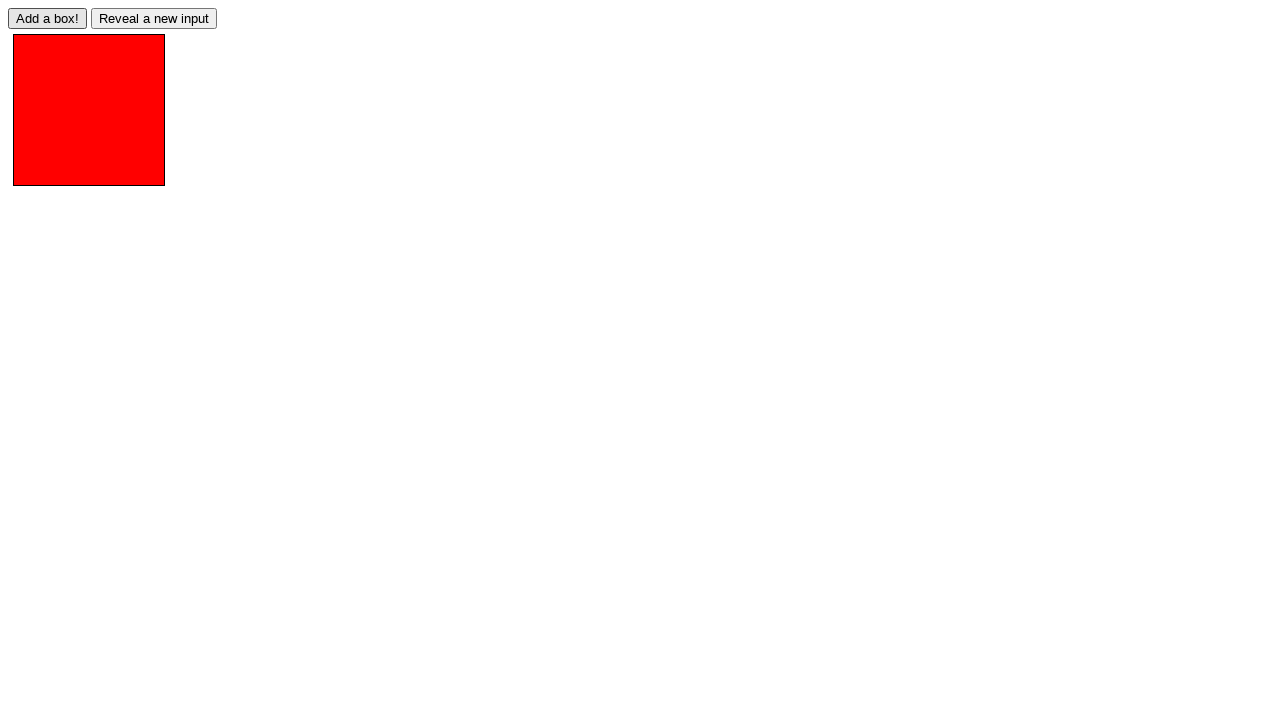

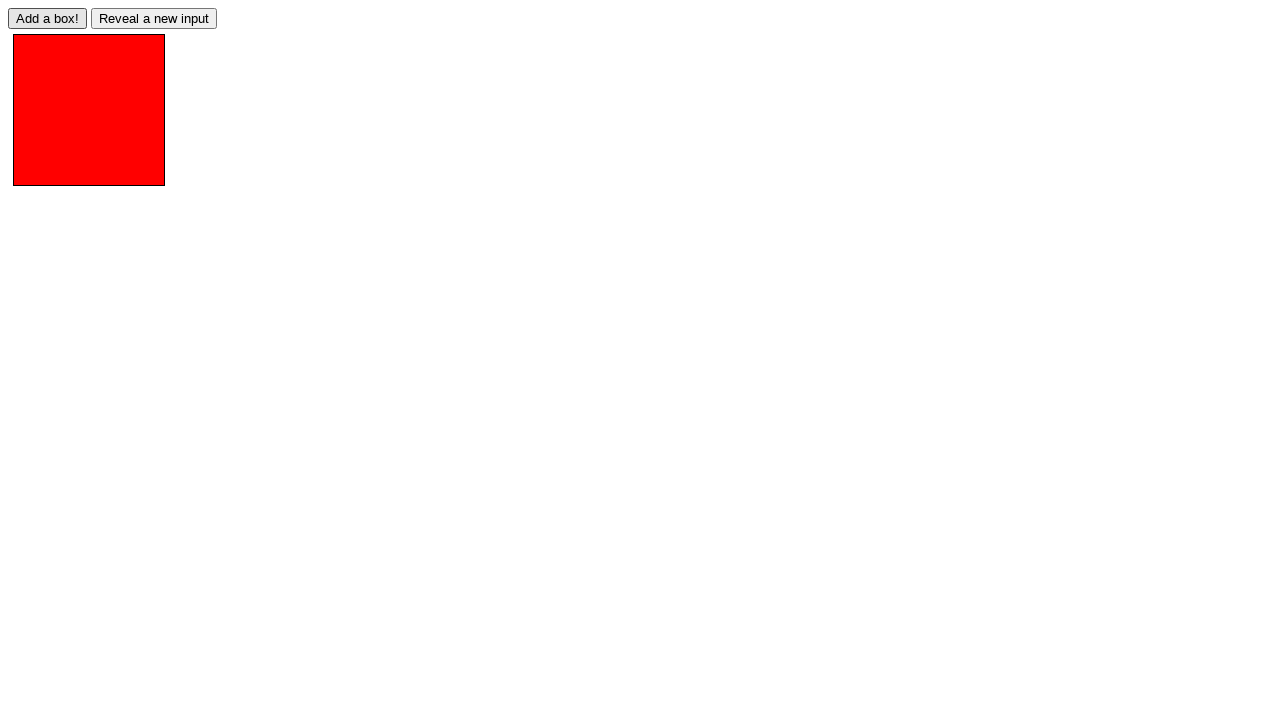